Tests click and hold functionality on a close image element

Starting URL: https://dgotlieb.github.io/Actions

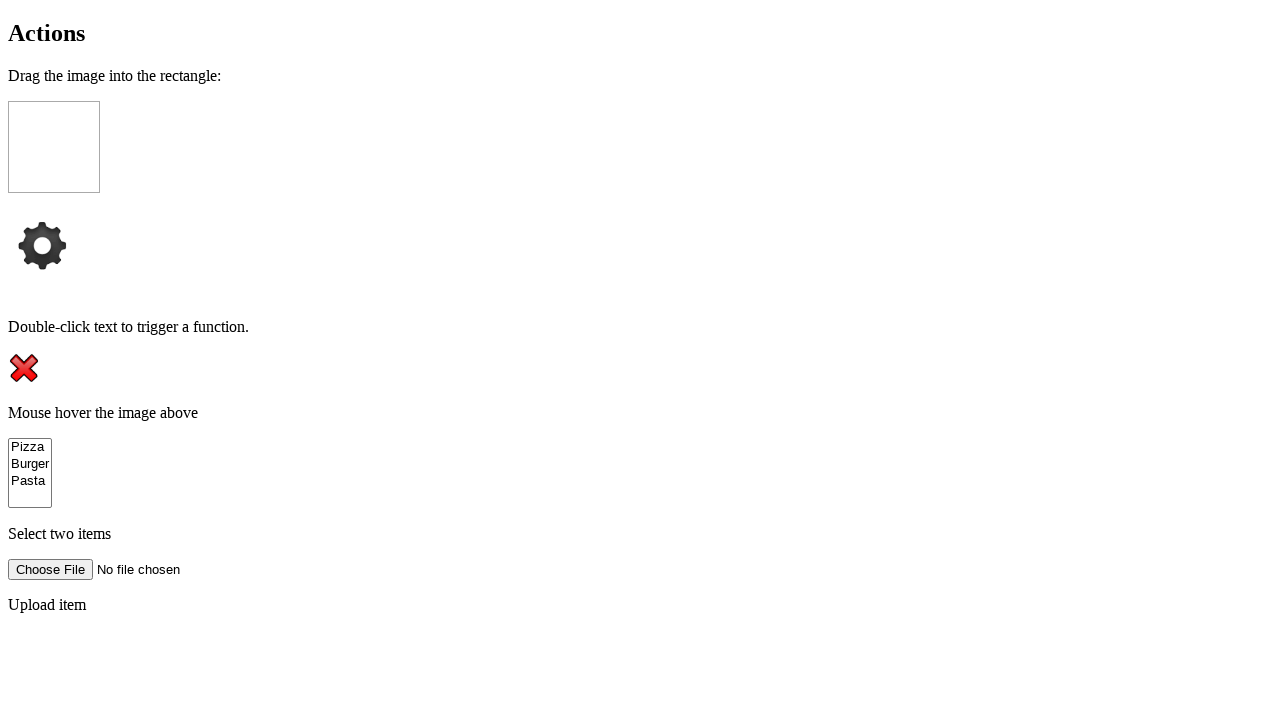

Located the close image element
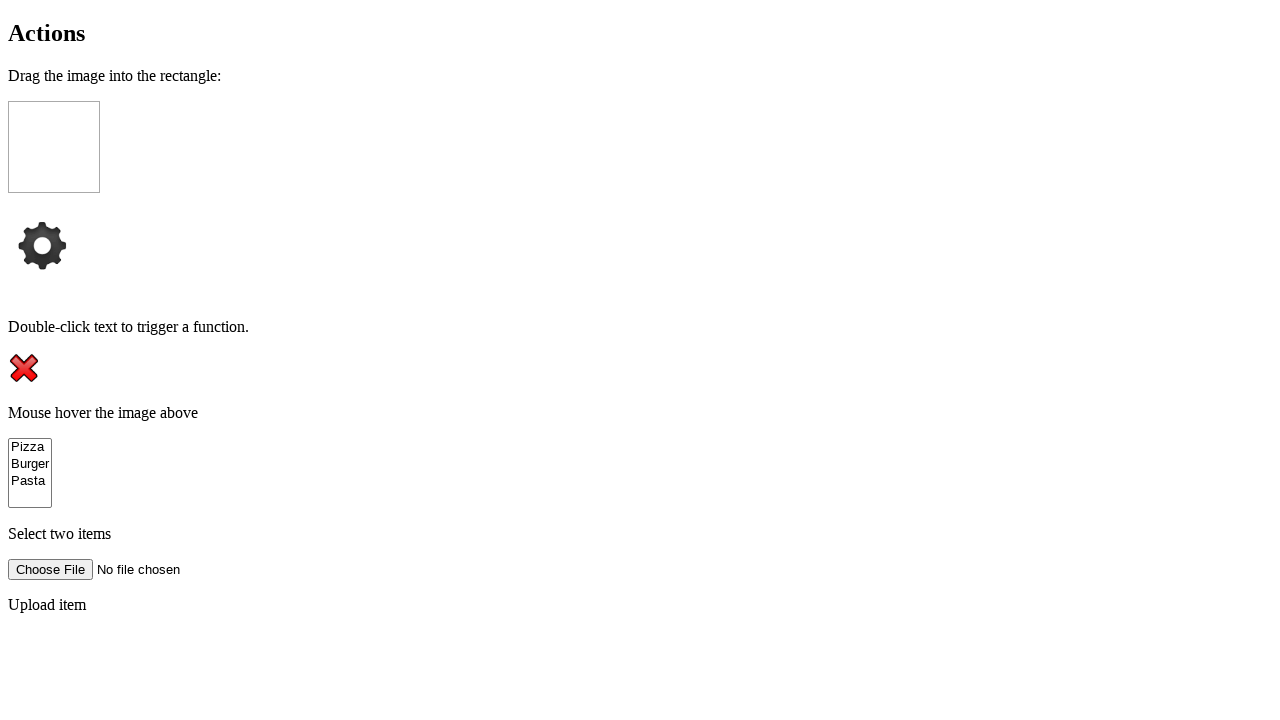

Hovered over the close image element at (24, 368) on img#close
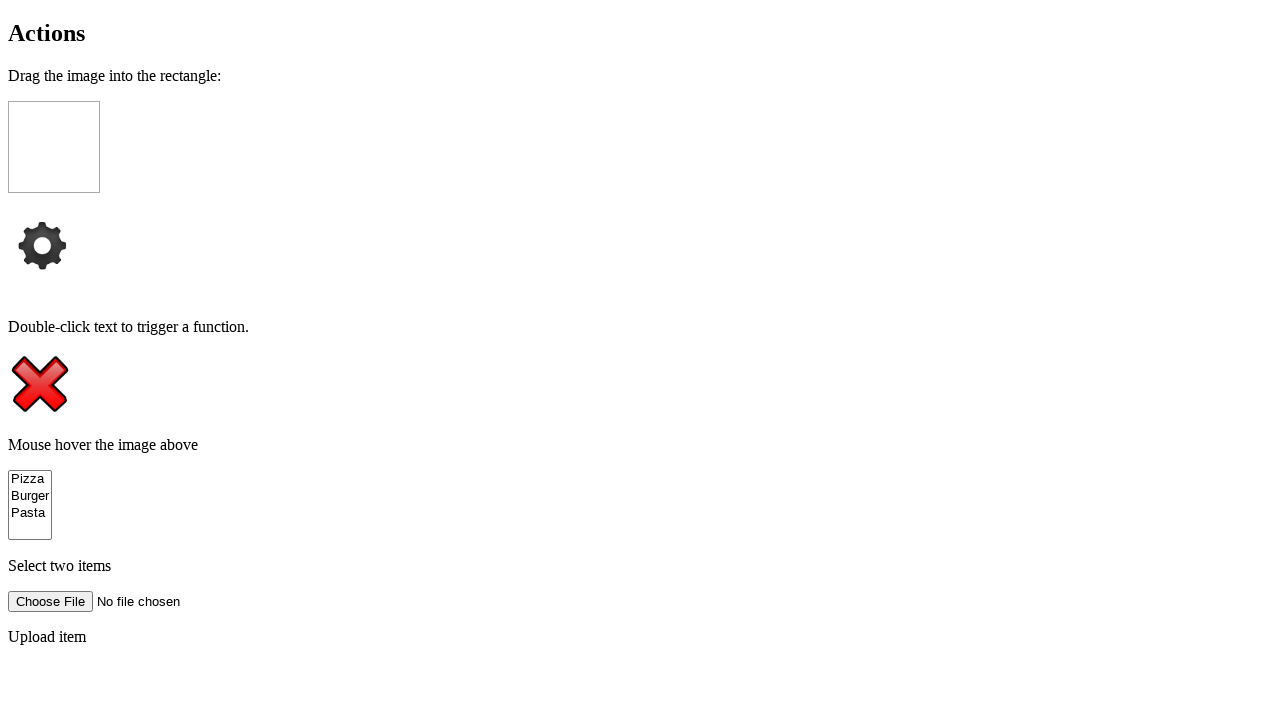

Pressed down mouse button to initiate click and hold on close image at (24, 368)
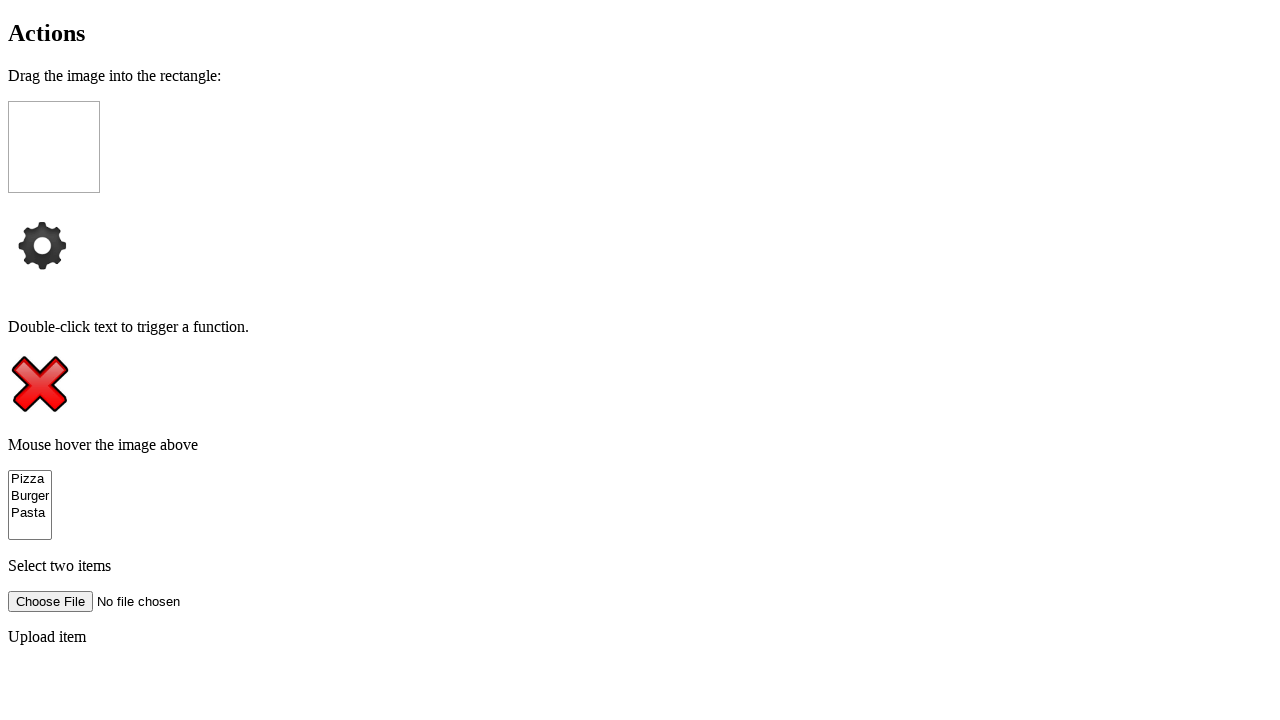

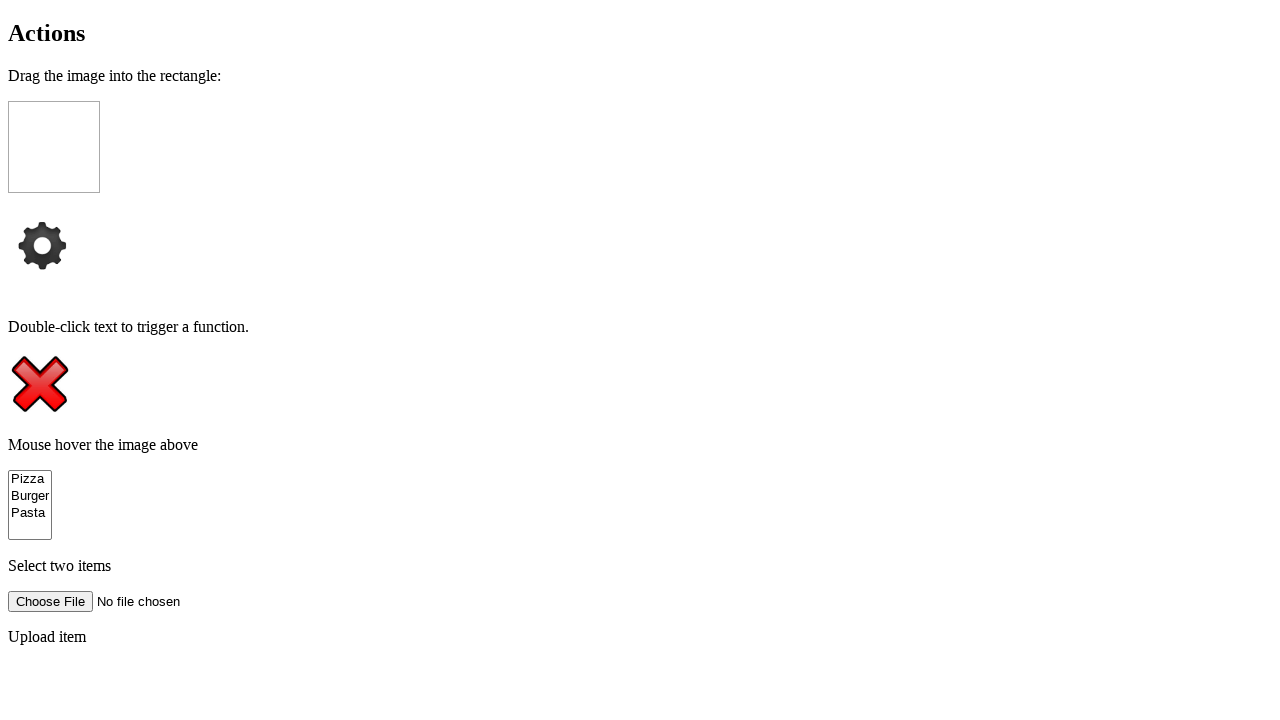